Tests the auto-suggest dropdown functionality by typing a partial search term and selecting a matching option from the suggestions list

Starting URL: https://rahulshettyacademy.com/dropdownsPractise/

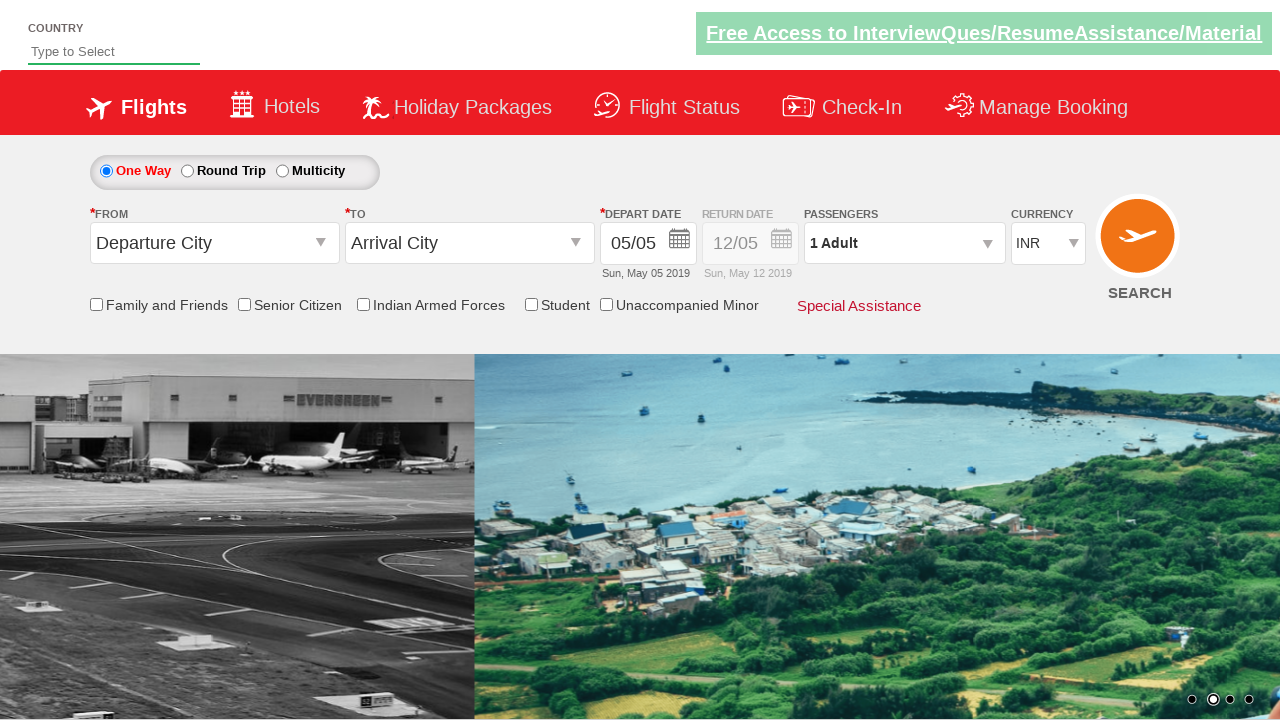

Typed 'ind' into auto-suggest input field on #autosuggest
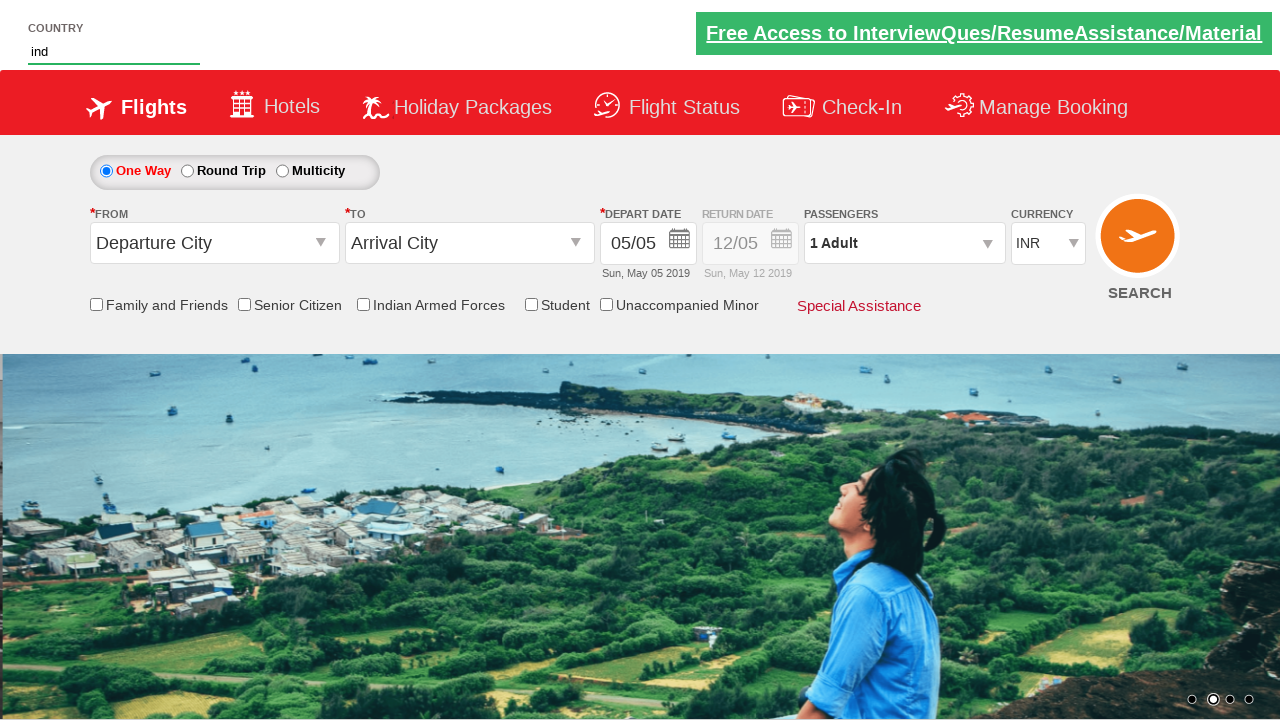

Auto-suggest dropdown appeared with suggestions
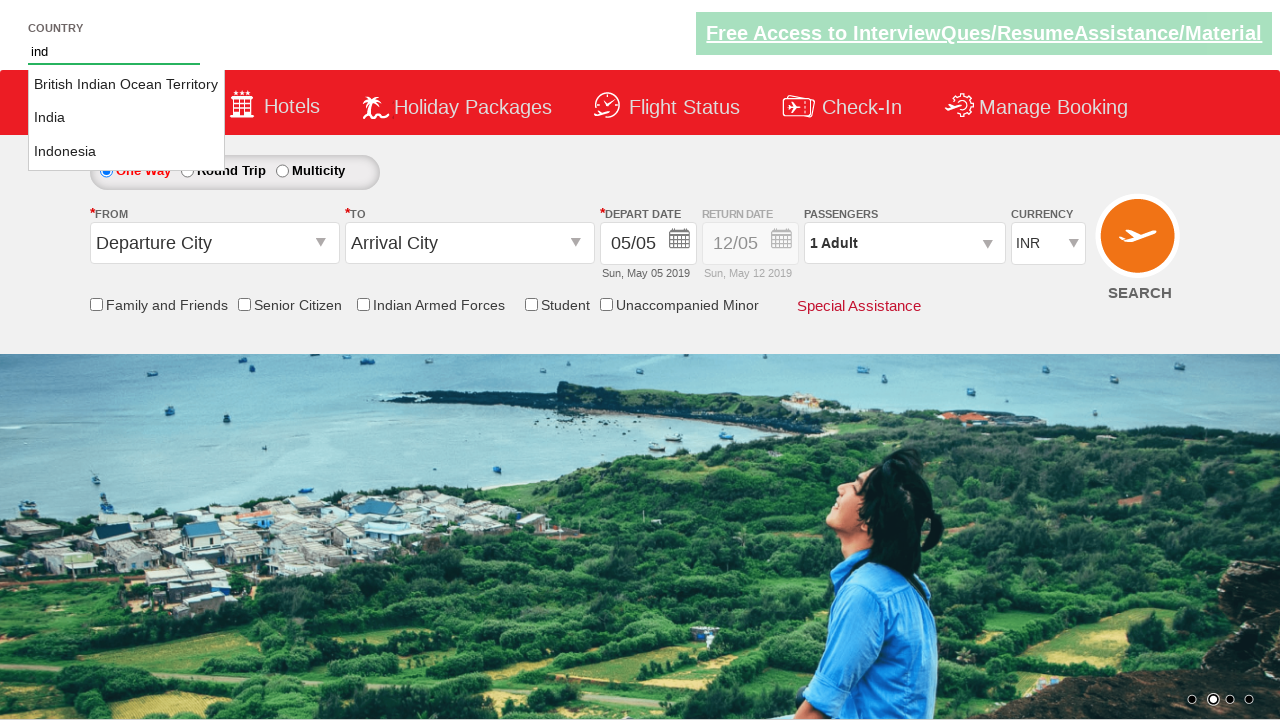

Selected 'India' from auto-suggest dropdown at (126, 118) on li.ui-menu-item a >> nth=1
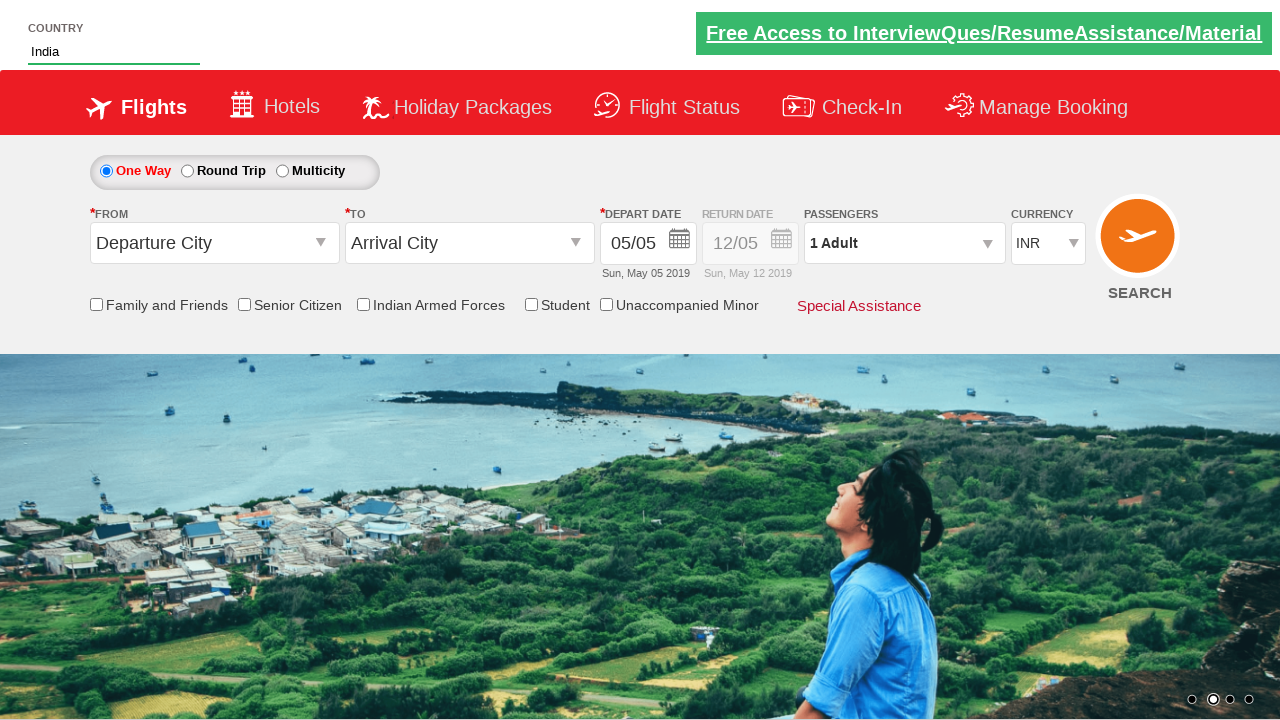

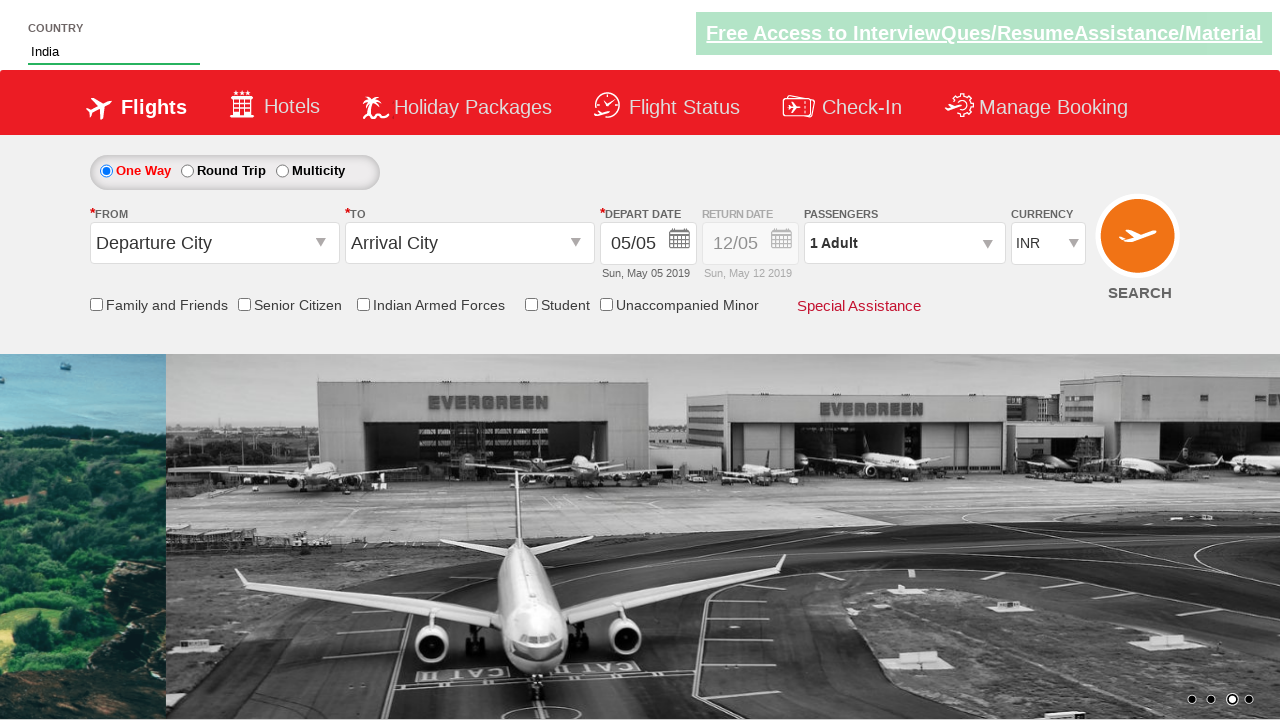